Tests that new items are appended to the bottom of the todo list by creating 3 items

Starting URL: https://demo.playwright.dev/todomvc

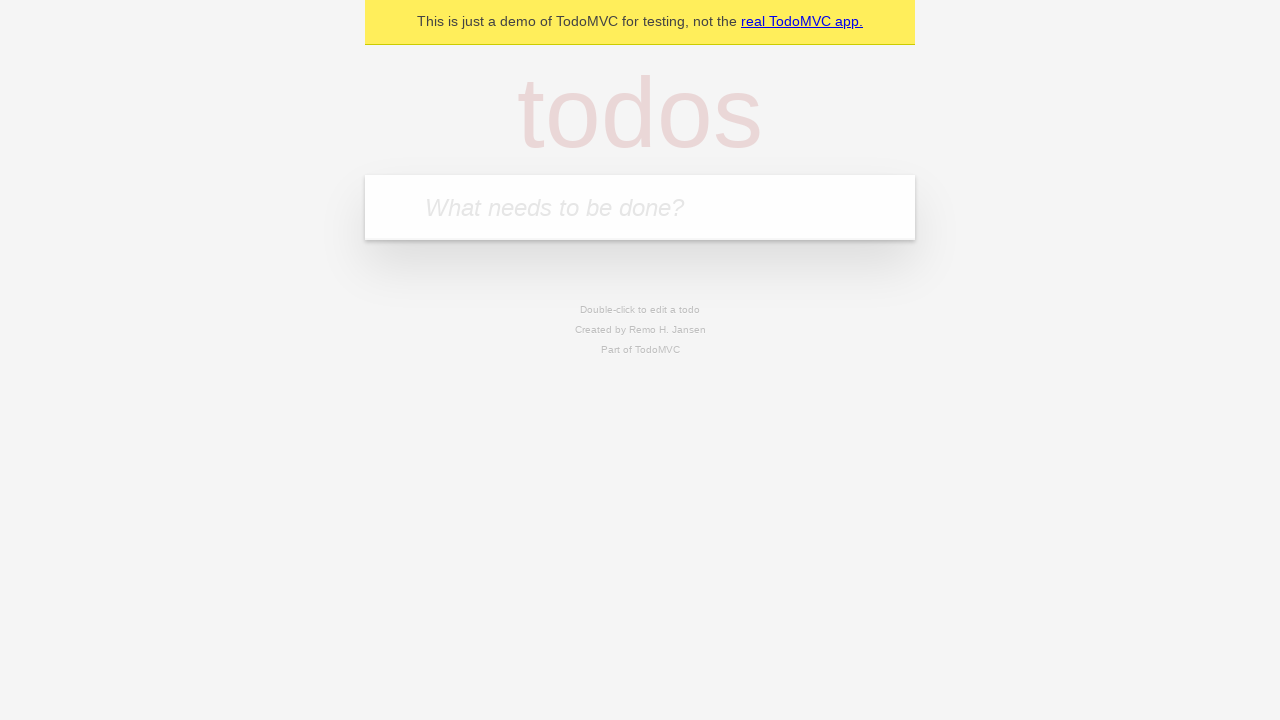

Filled new todo input with 'buy some cheese' on .new-todo
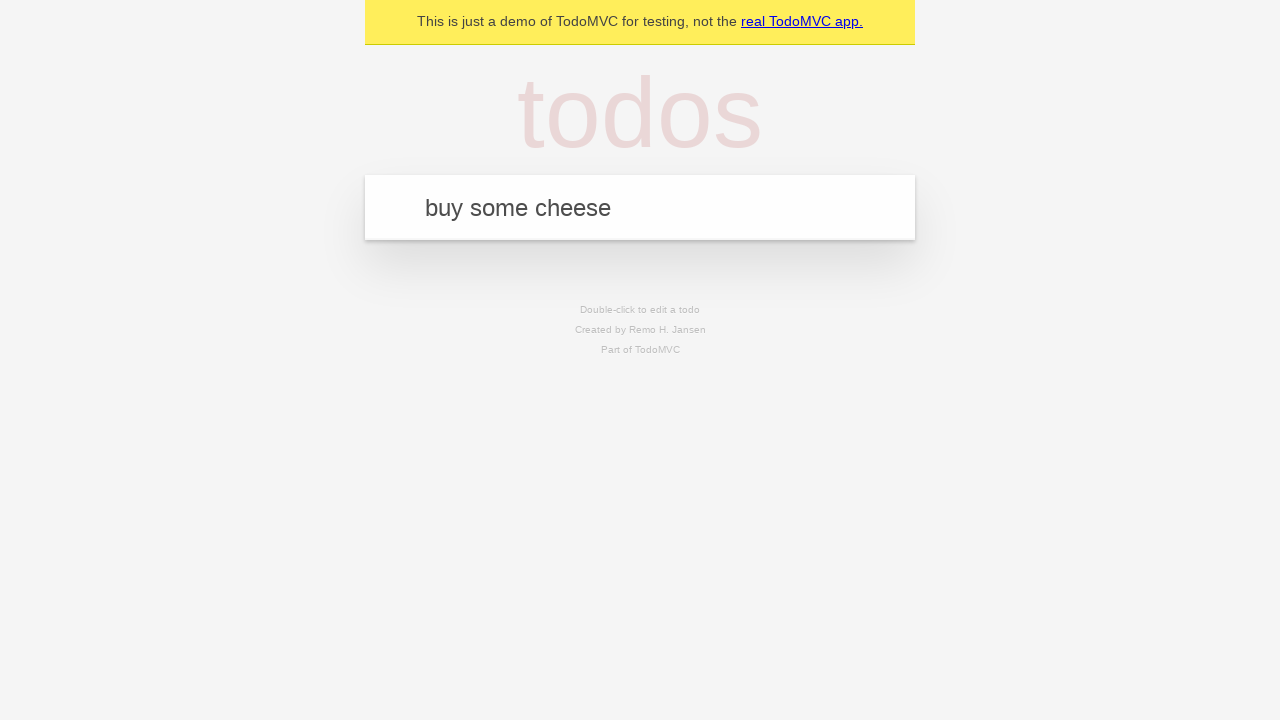

Pressed Enter to create first todo item on .new-todo
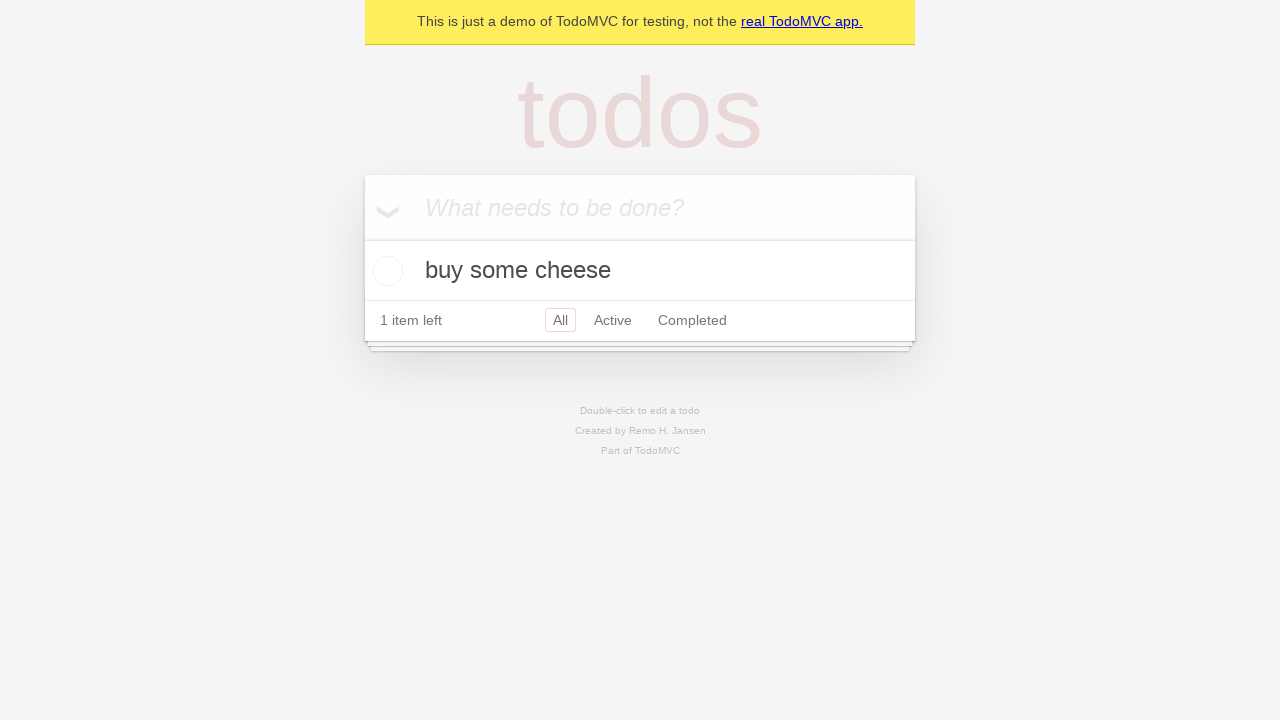

Filled new todo input with 'feed the cat' on .new-todo
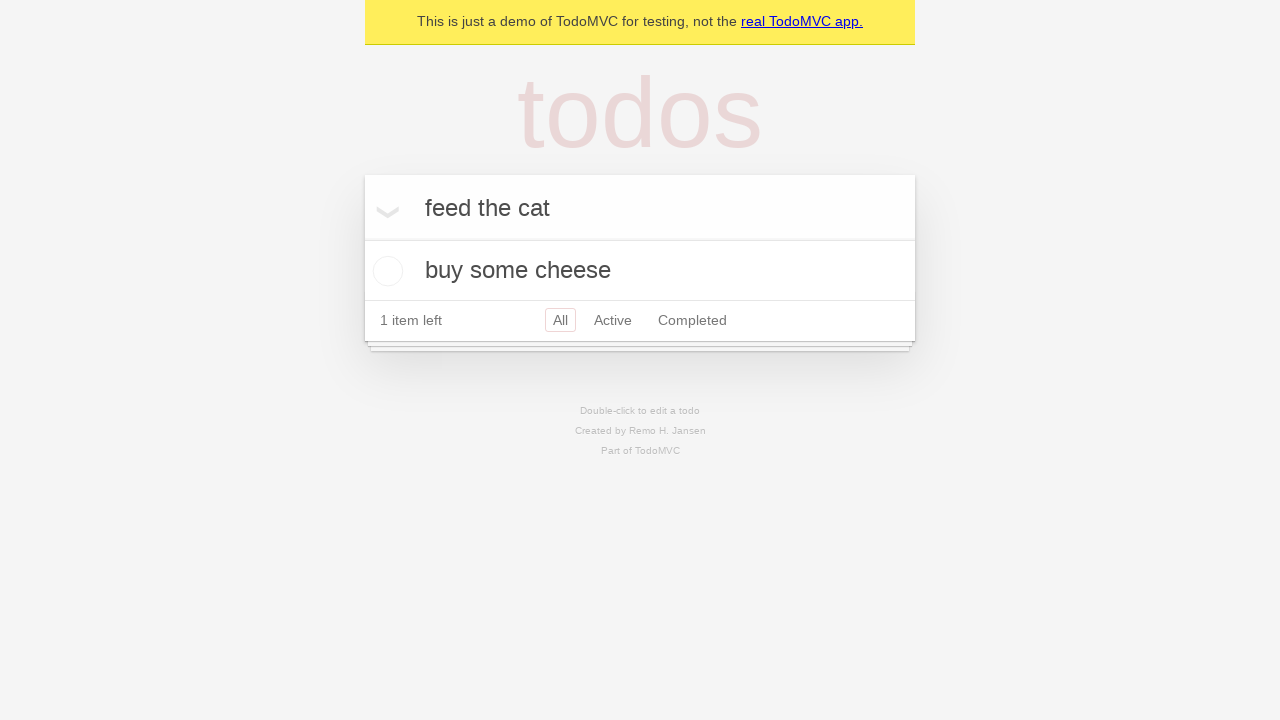

Pressed Enter to create second todo item on .new-todo
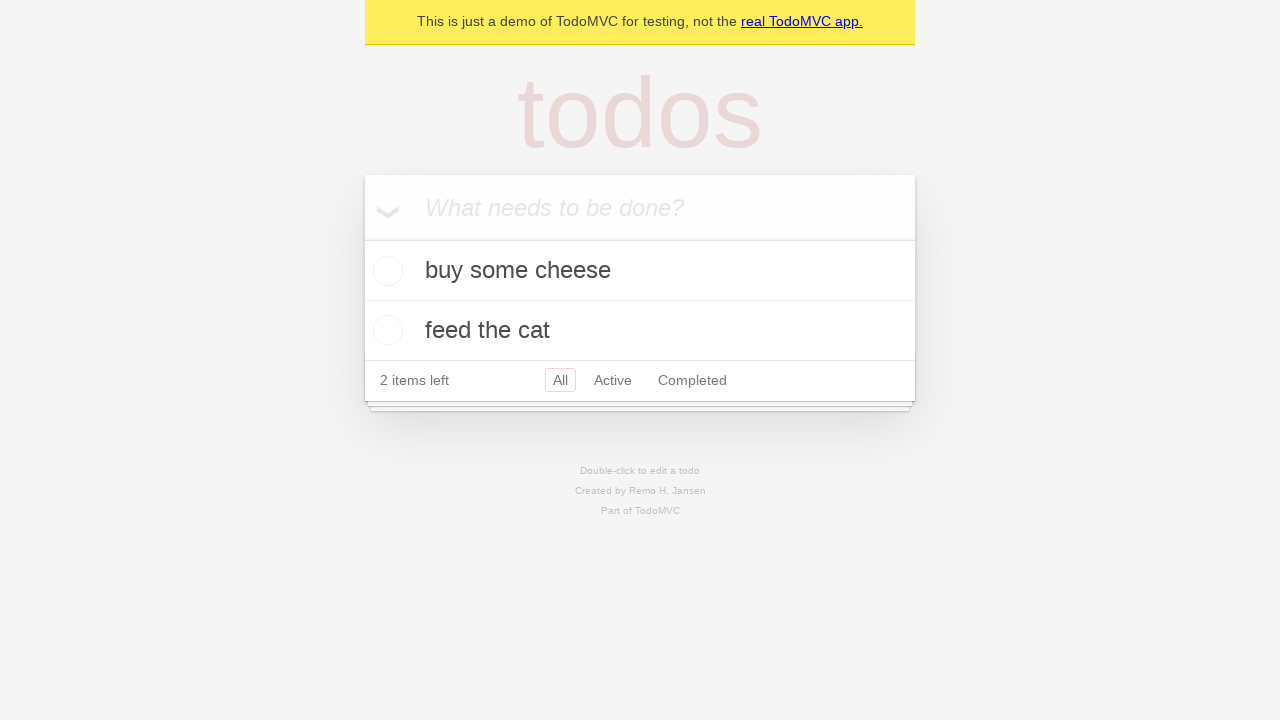

Filled new todo input with 'book a doctors appointment' on .new-todo
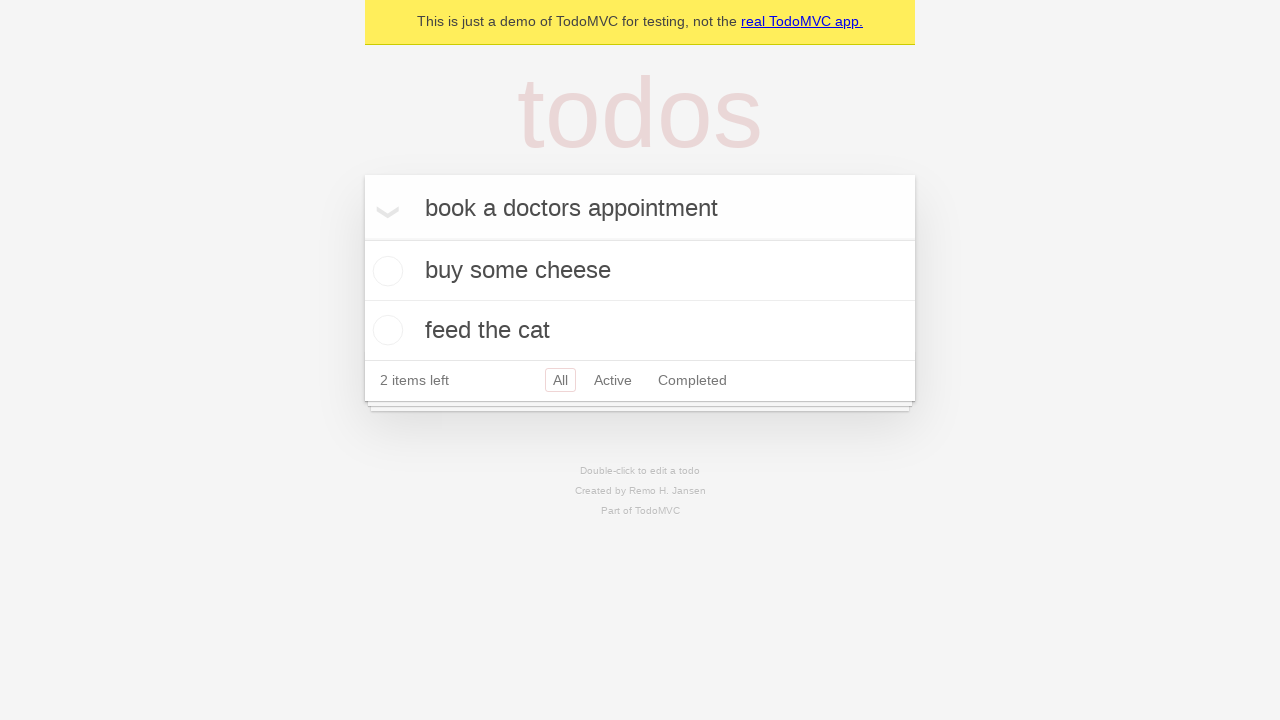

Pressed Enter to create third todo item on .new-todo
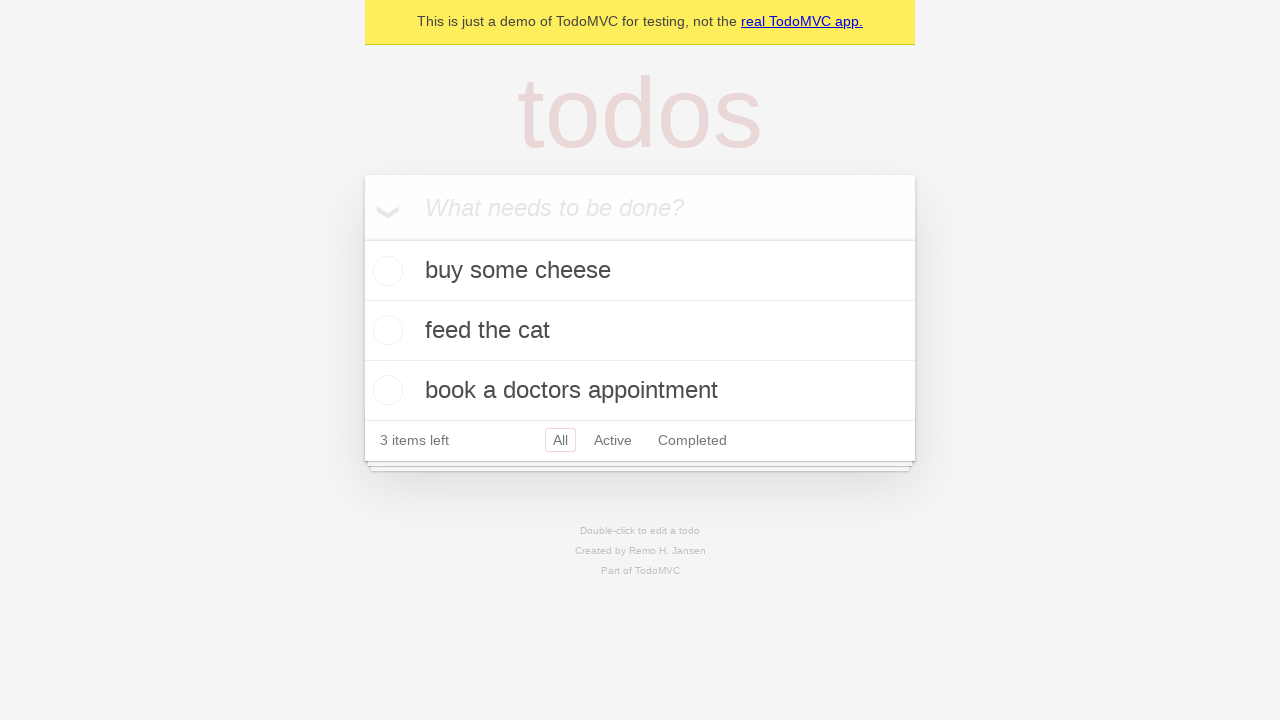

Verified all 3 todo items are present in the list
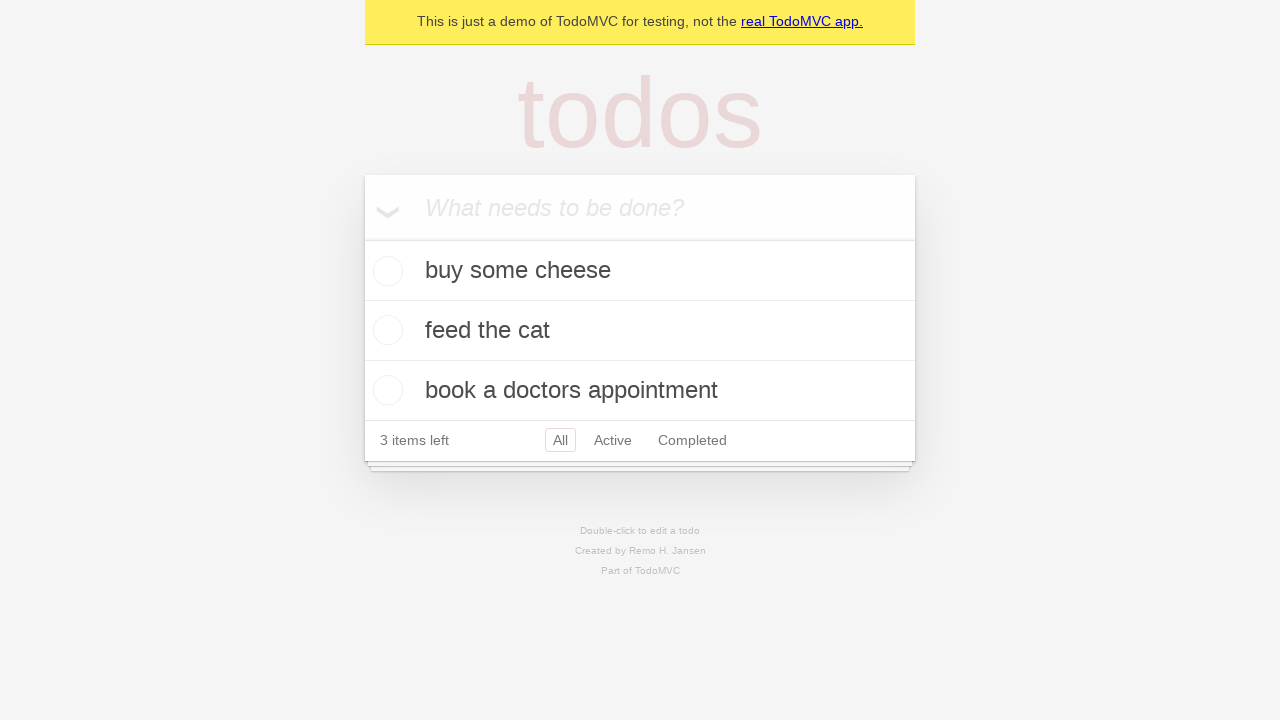

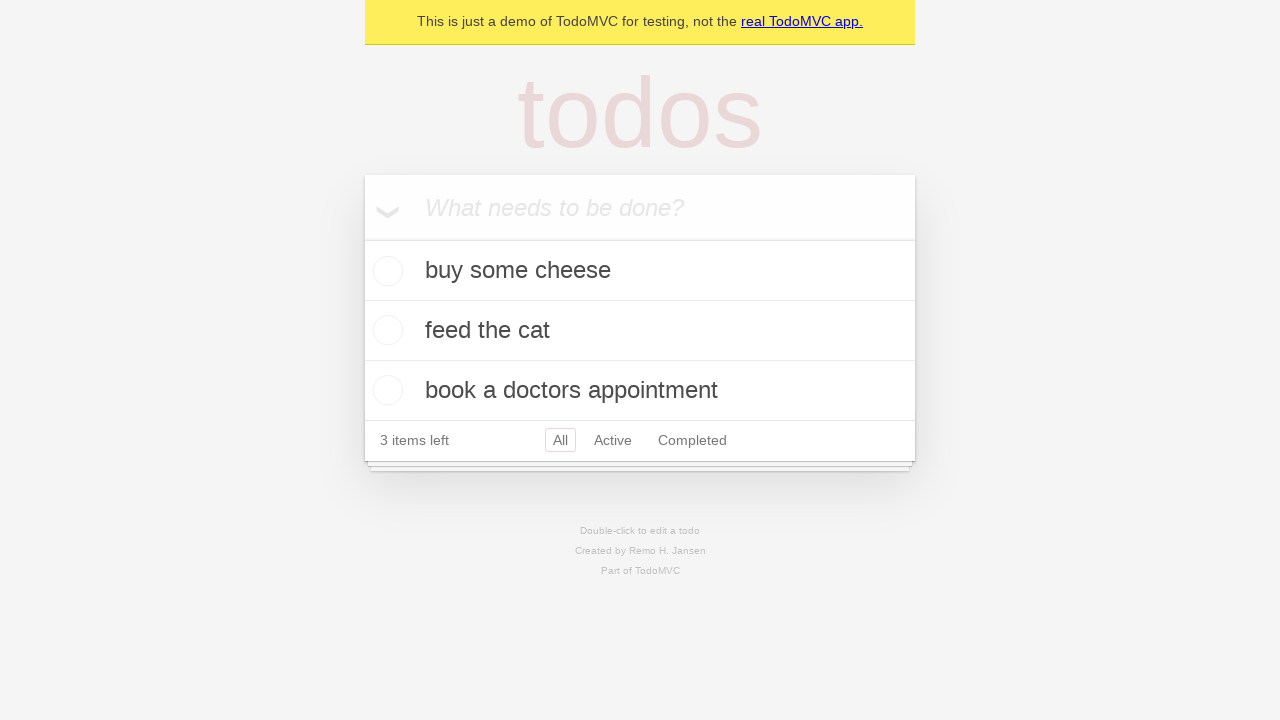